Tests right-click context menu functionality by performing a right-click on a designated area, handling the alert dialog, then clicking a link to navigate to a new tab and verifying the page content.

Starting URL: https://the-internet.herokuapp.com/context_menu

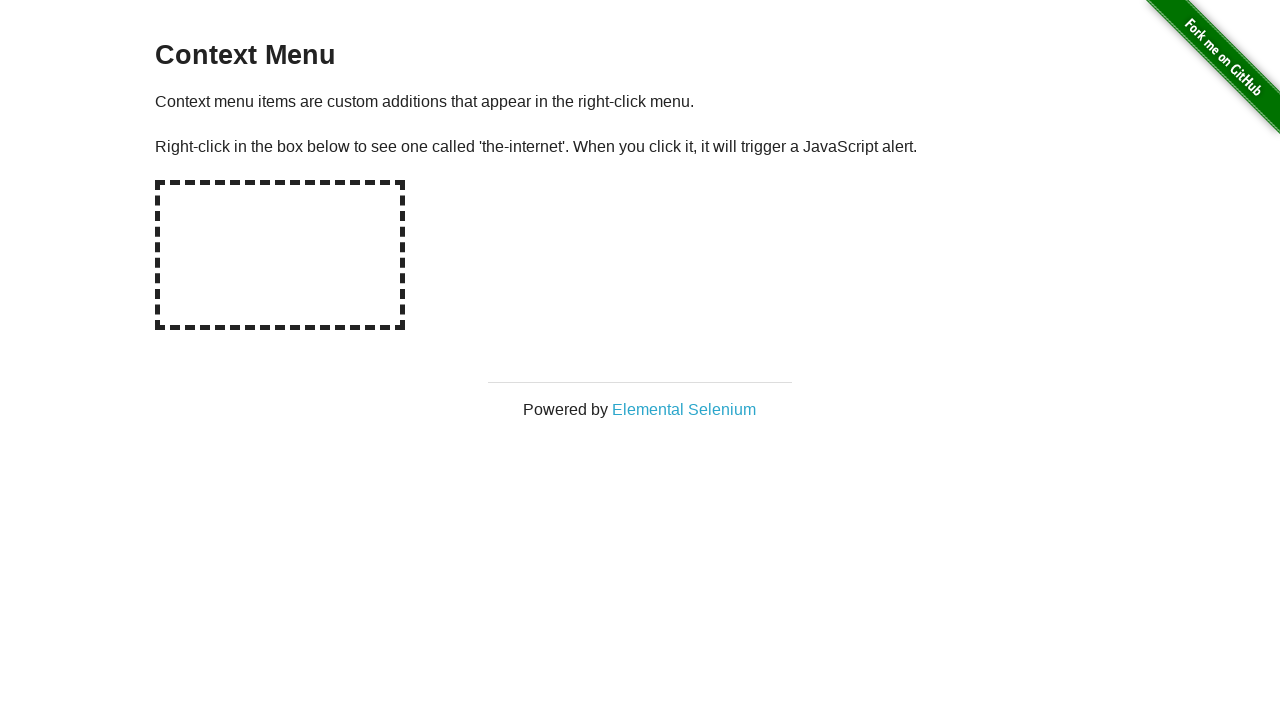

Right-clicked on the hot-spot area to trigger context menu at (280, 255) on #hot-spot
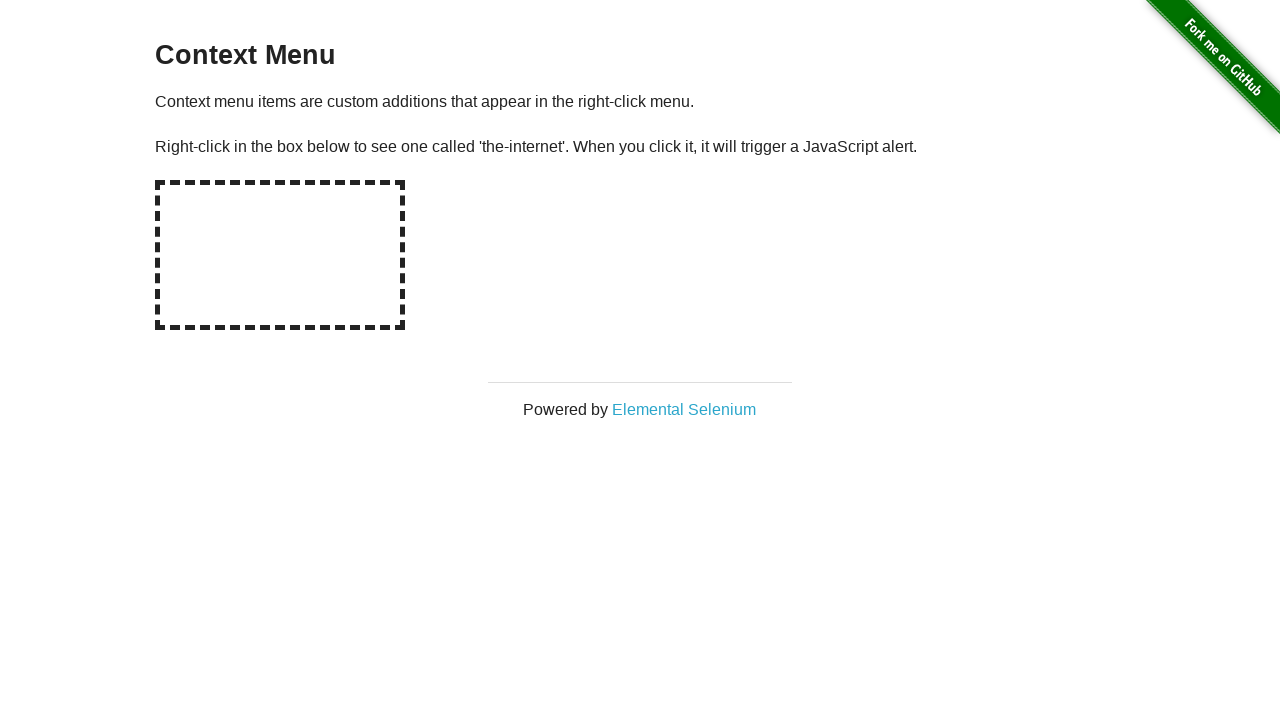

Set up dialog handler to accept alerts
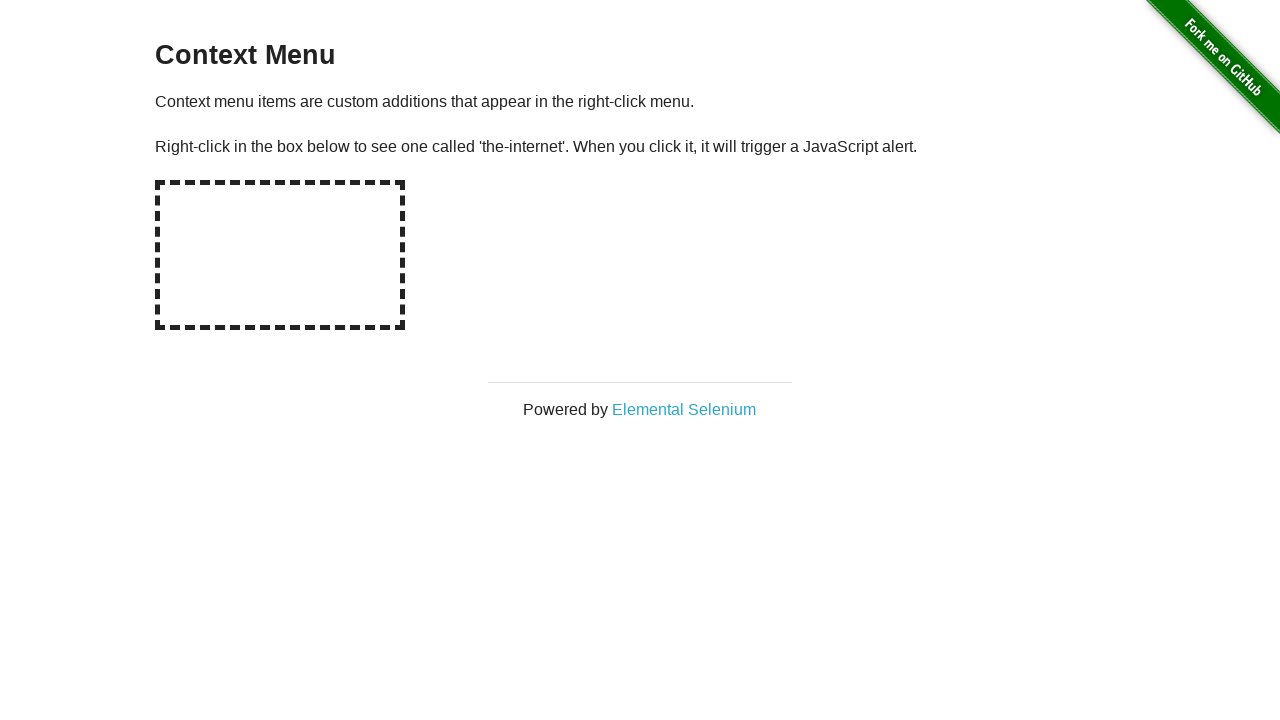

Right-clicked on hot-spot again after dialog handler was set up at (280, 255) on #hot-spot
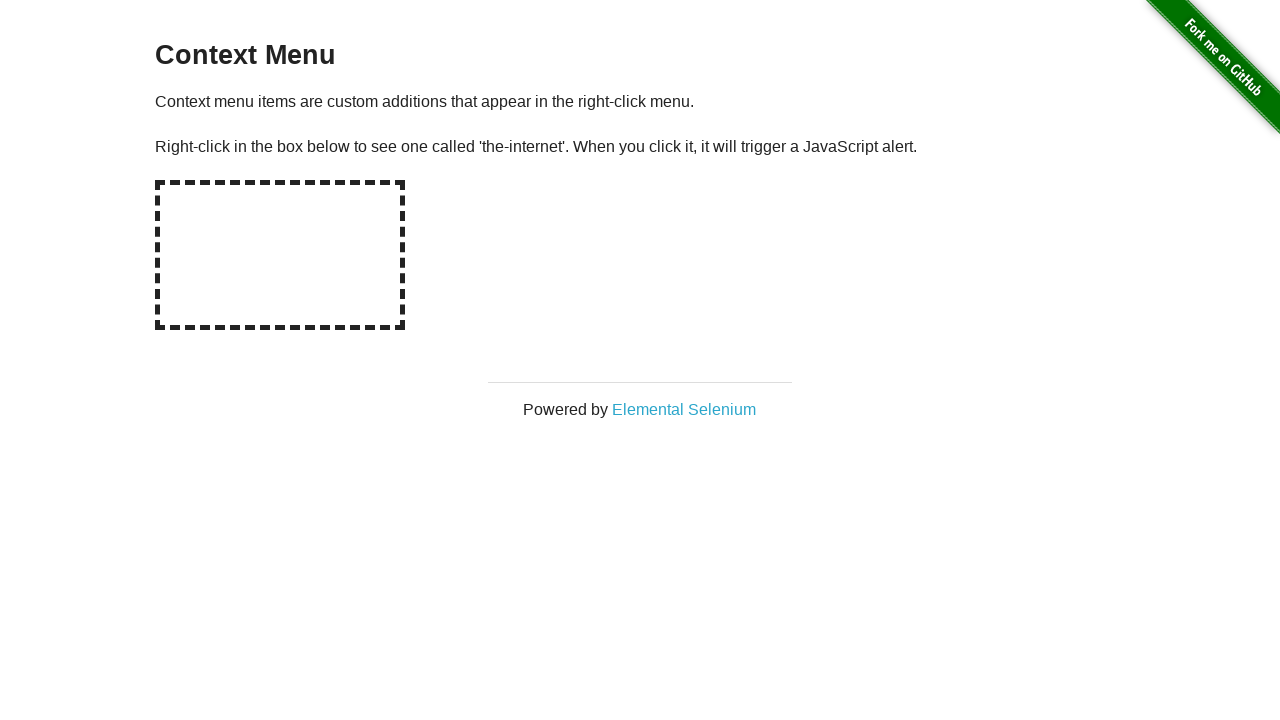

Waited for dialog to be handled
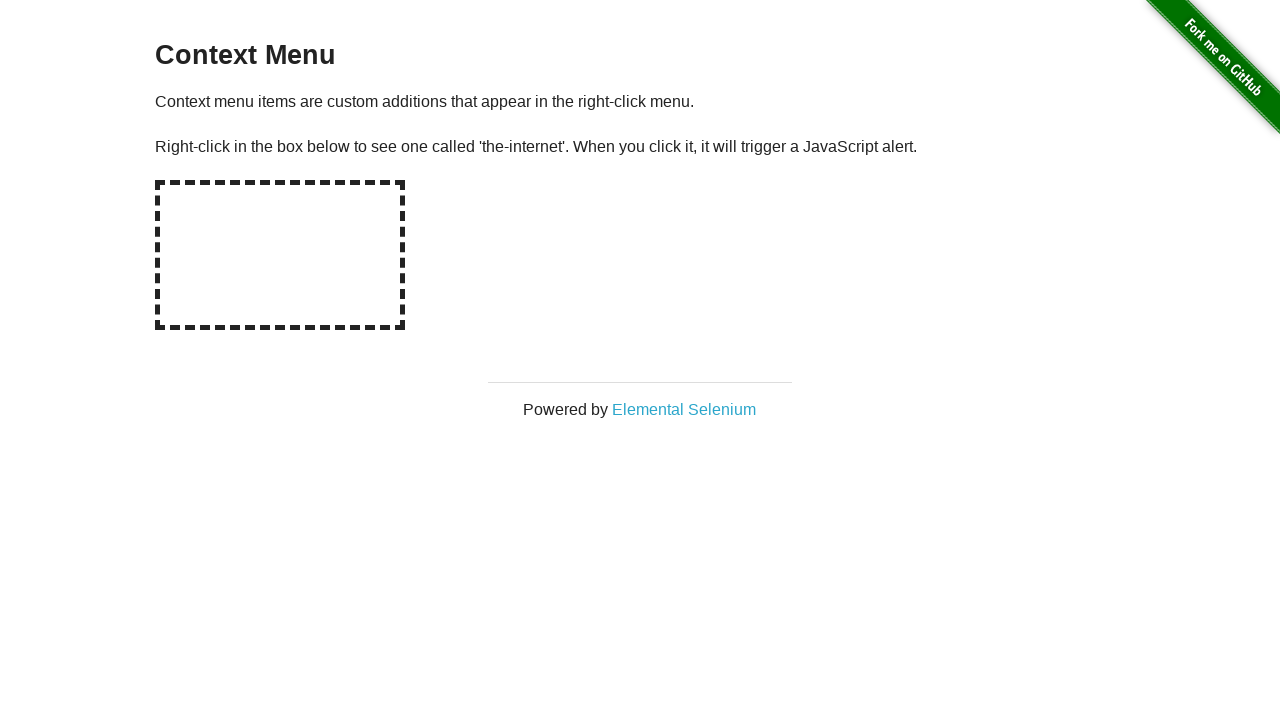

Clicked on 'Elemental Selenium' link which opened in a new tab at (684, 409) on text=Elemental Selenium
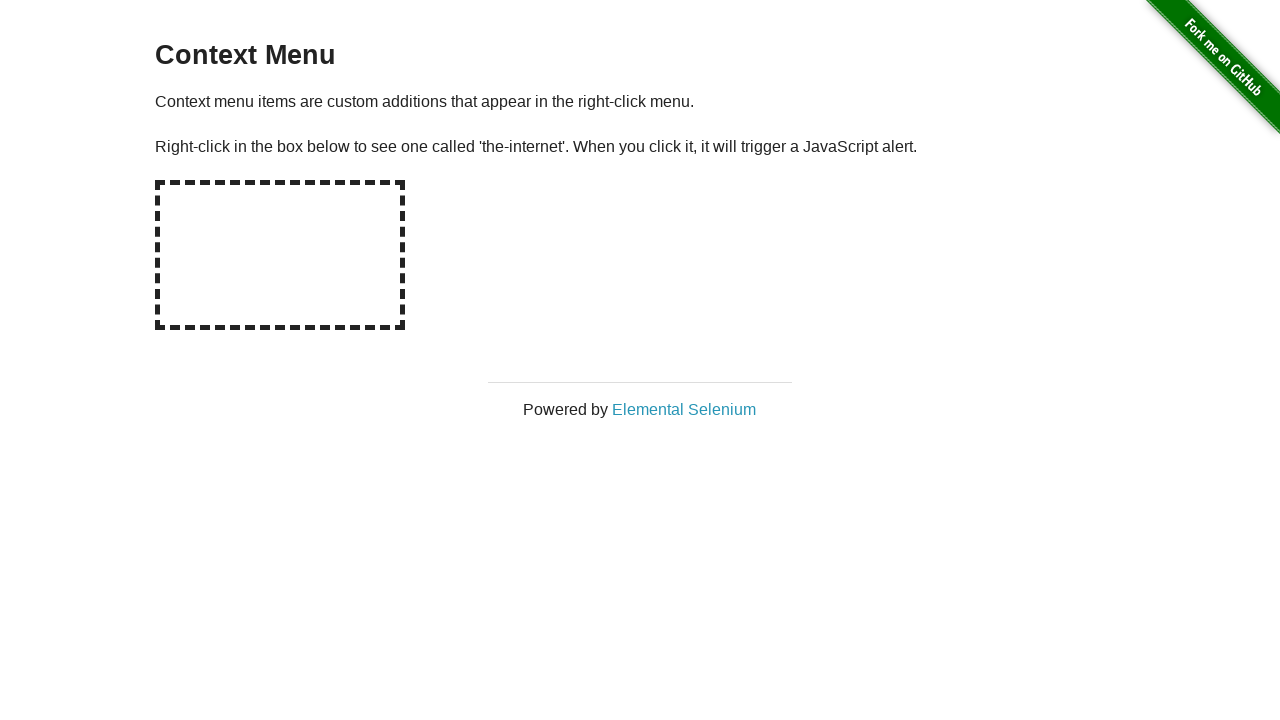

Switched to the newly opened page/tab
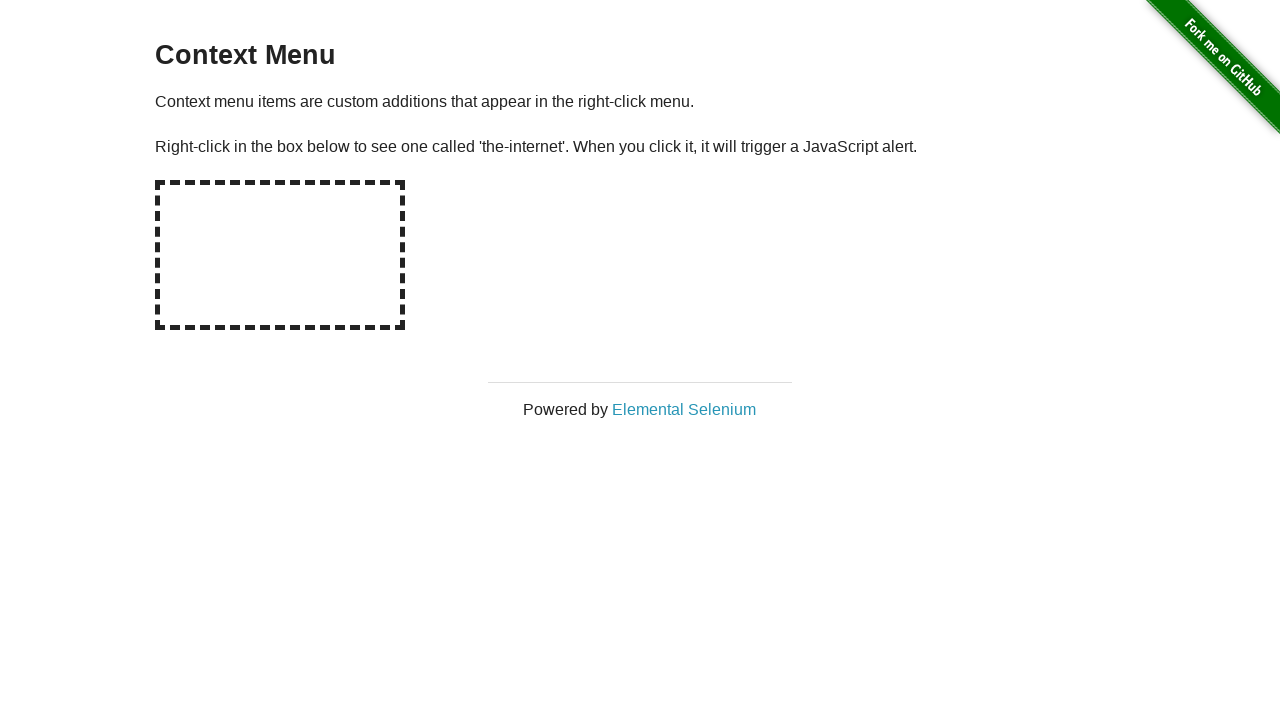

New page finished loading
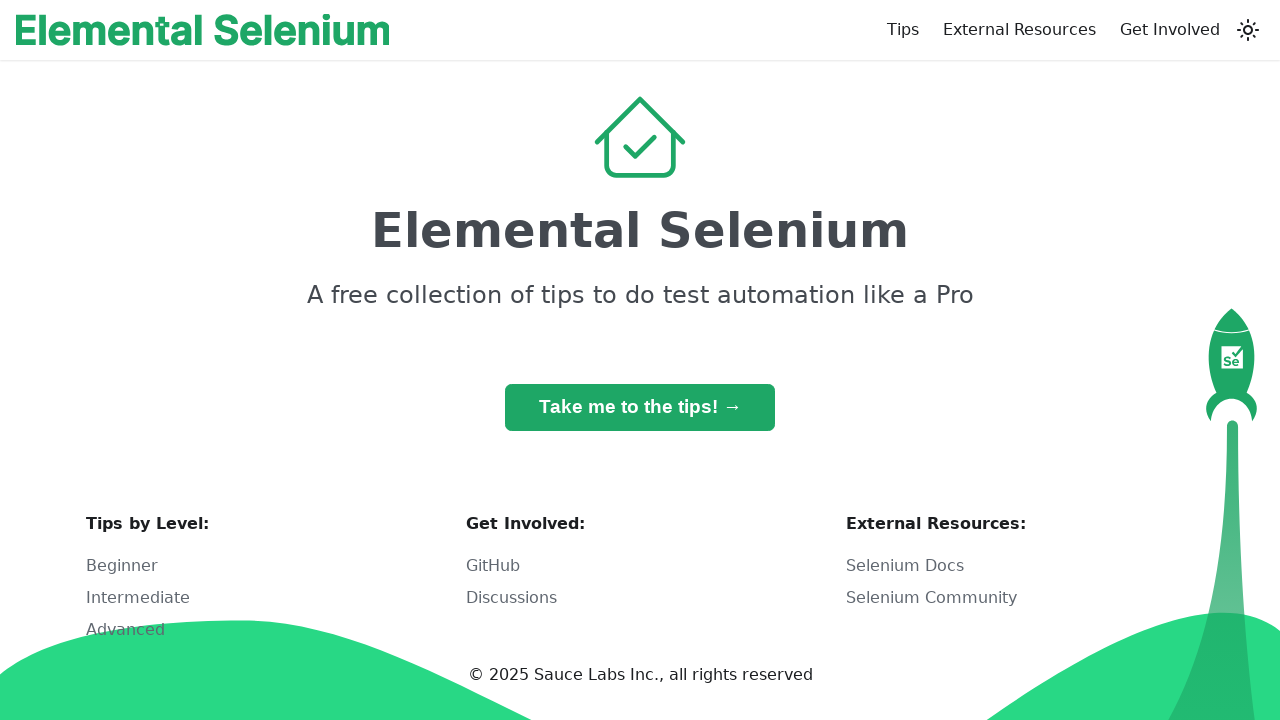

Verified h1 element is present on the new page
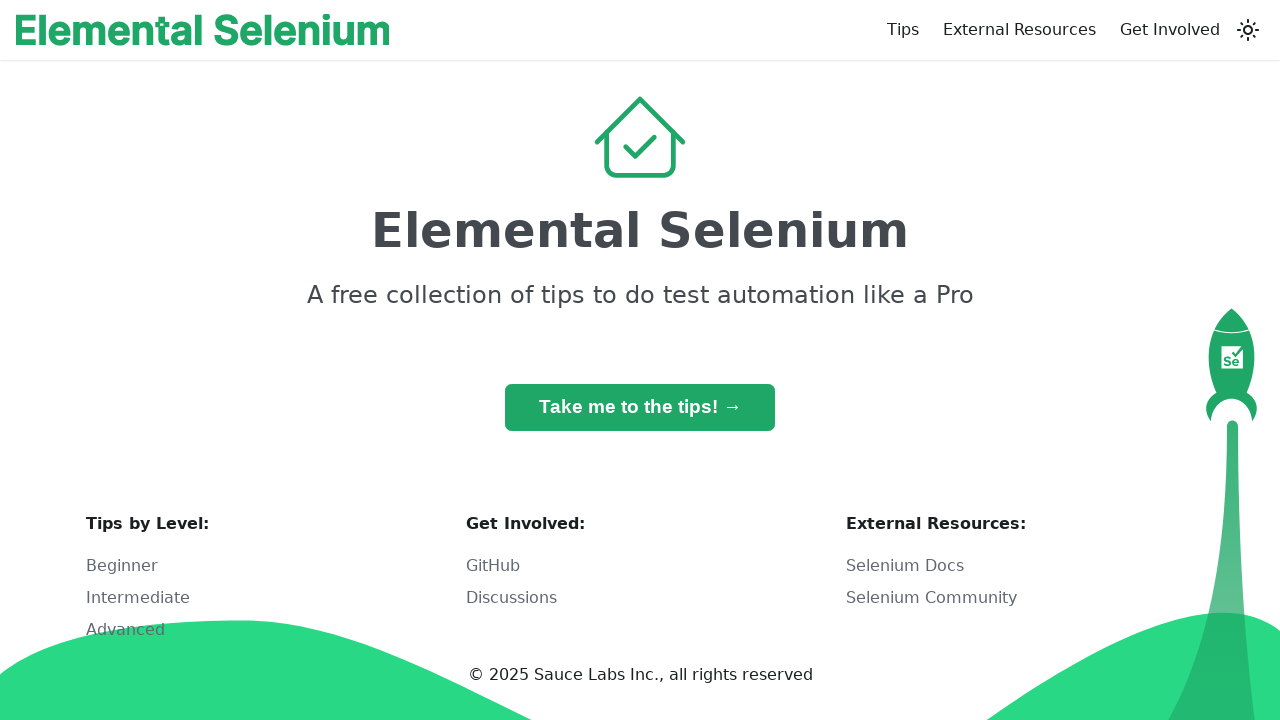

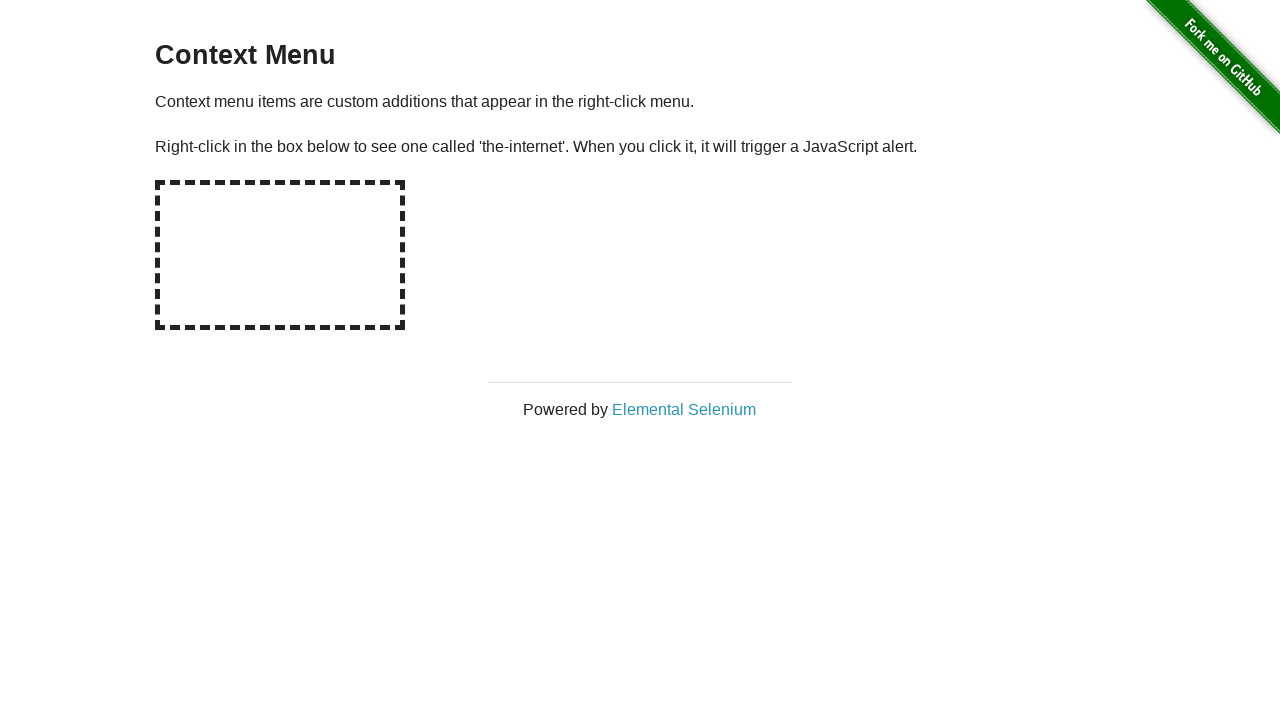